Navigates to DemoQA Elements page, clicks on Text Box menu item, and verifies that the "Full Name" label text is visible on the text box page.

Starting URL: https://demoqa.com/elements

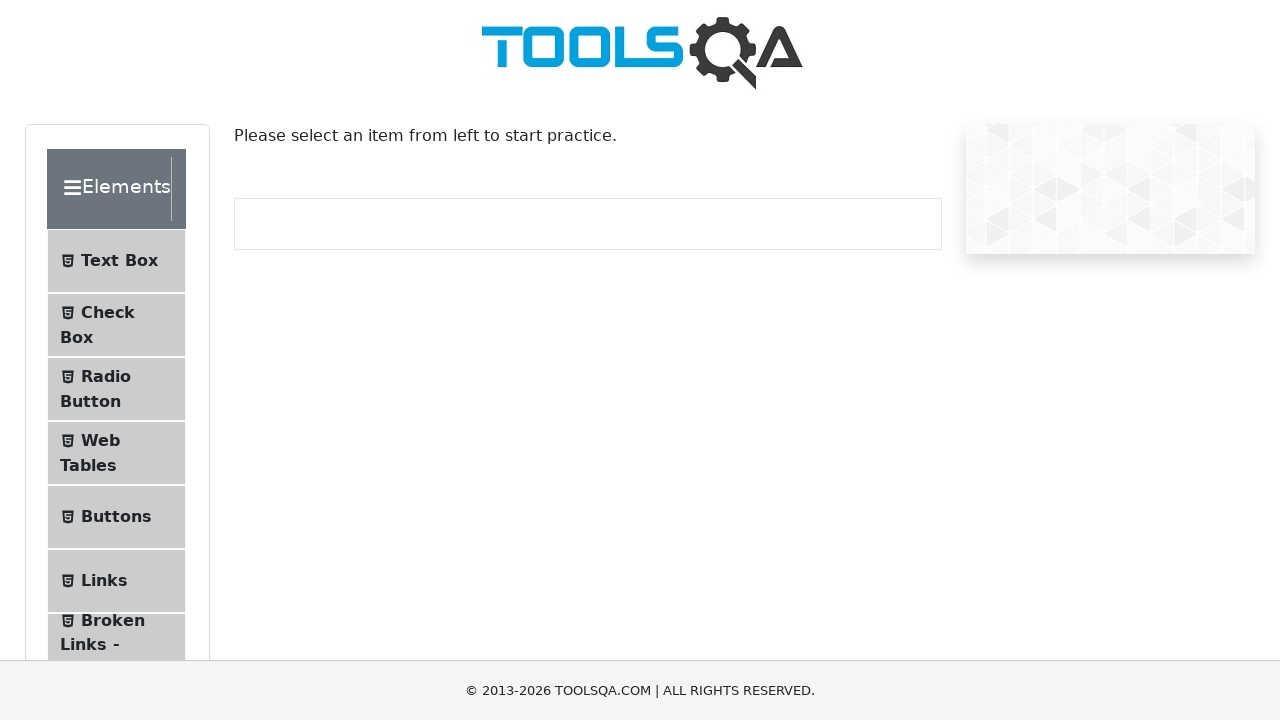

Clicked on 'Text Box' menu item at (119, 261) on internal:text="Text Box"i
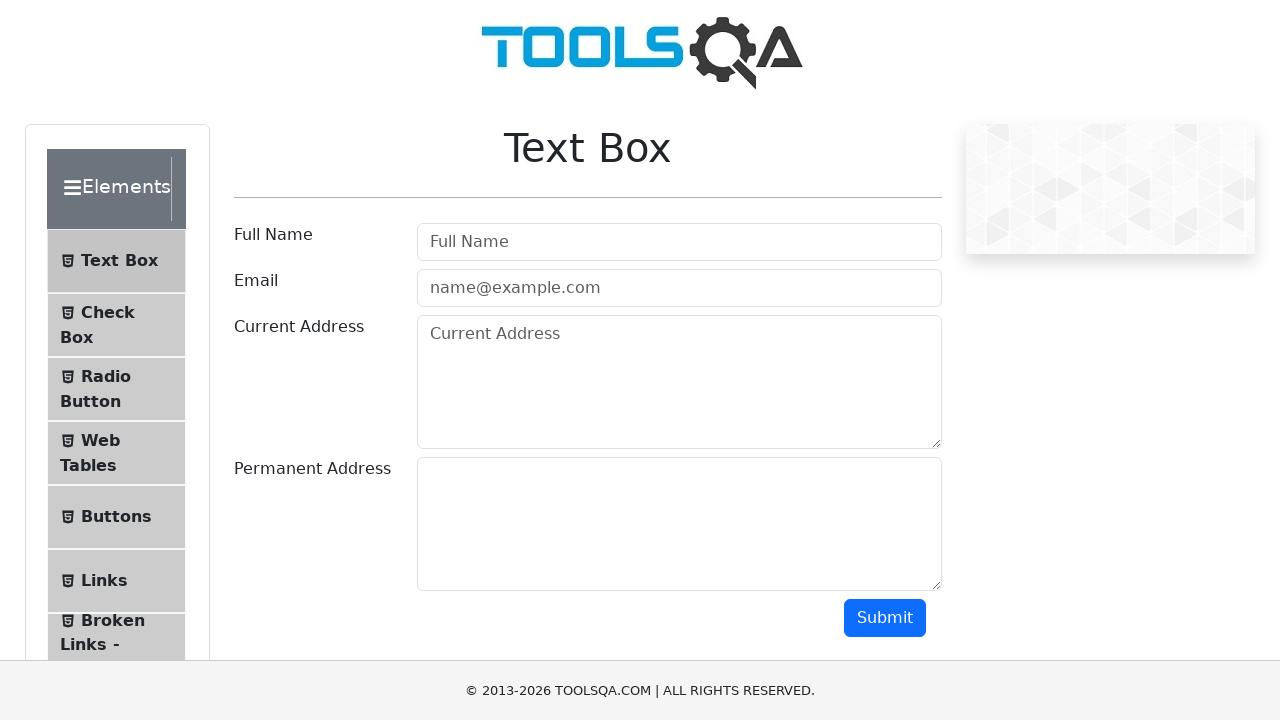

Navigated to text-box page at https://demoqa.com/text-box
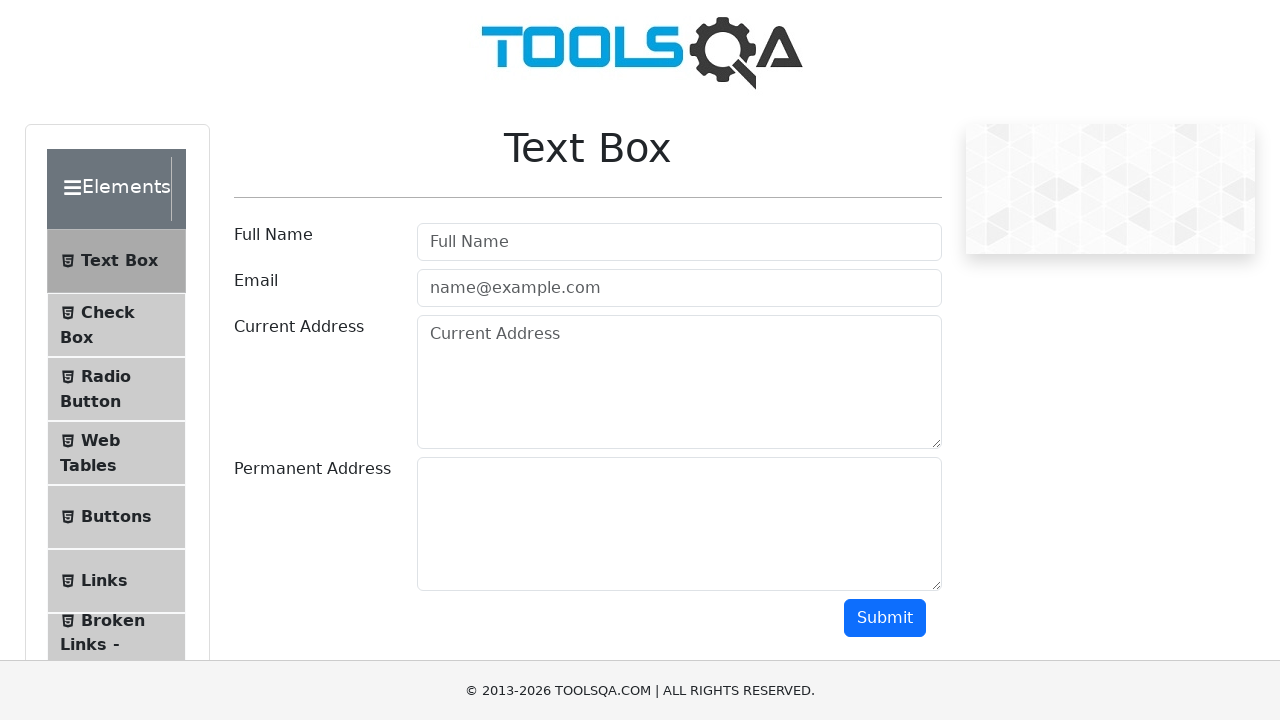

Verified 'Full Name' label text is visible on the text box page
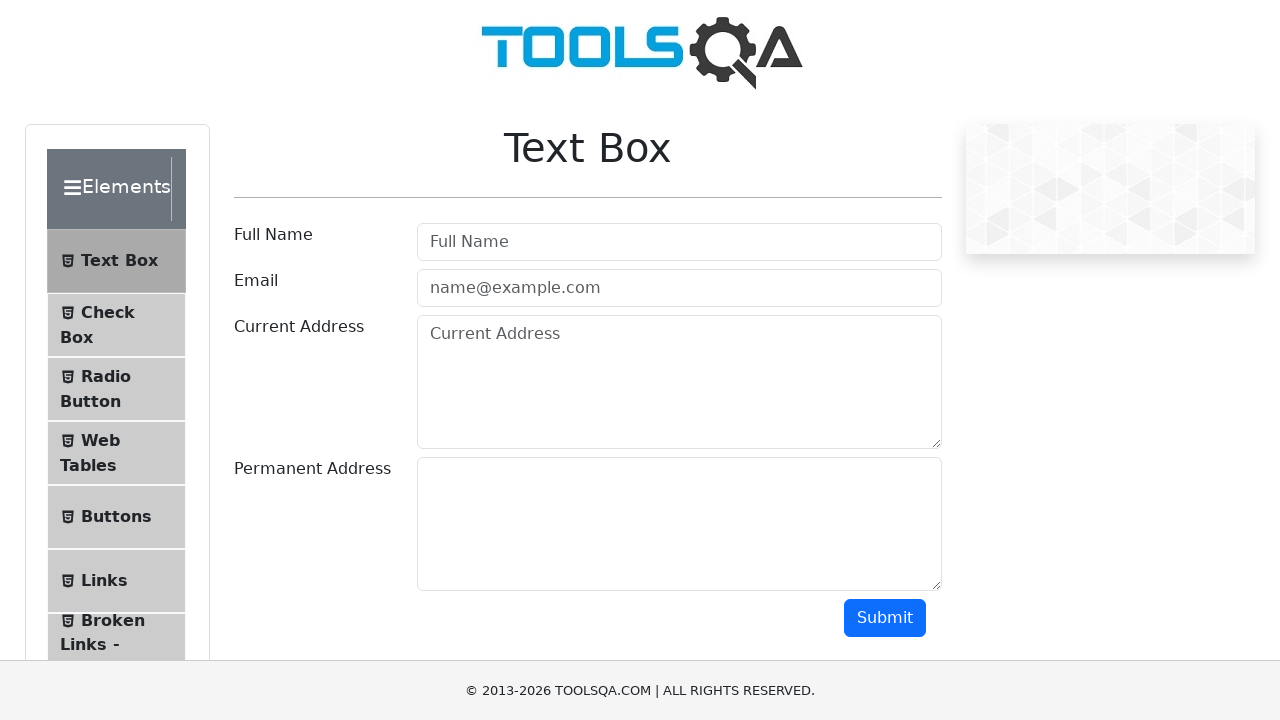

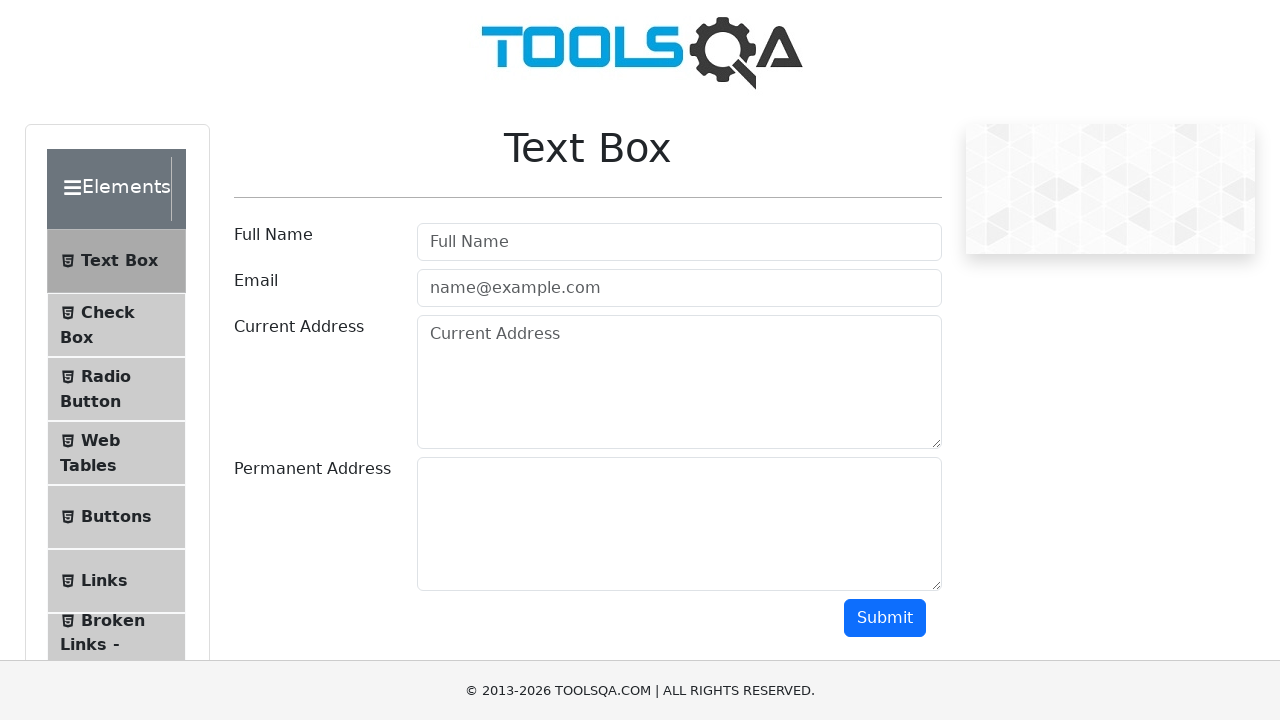